Tests page navigation on a blog site by clicking the "next page" arrow button and verifying navigation to subsequent blog posts

Starting URL: https://lennertamas.github.io/blondesite/post/emoji-support/

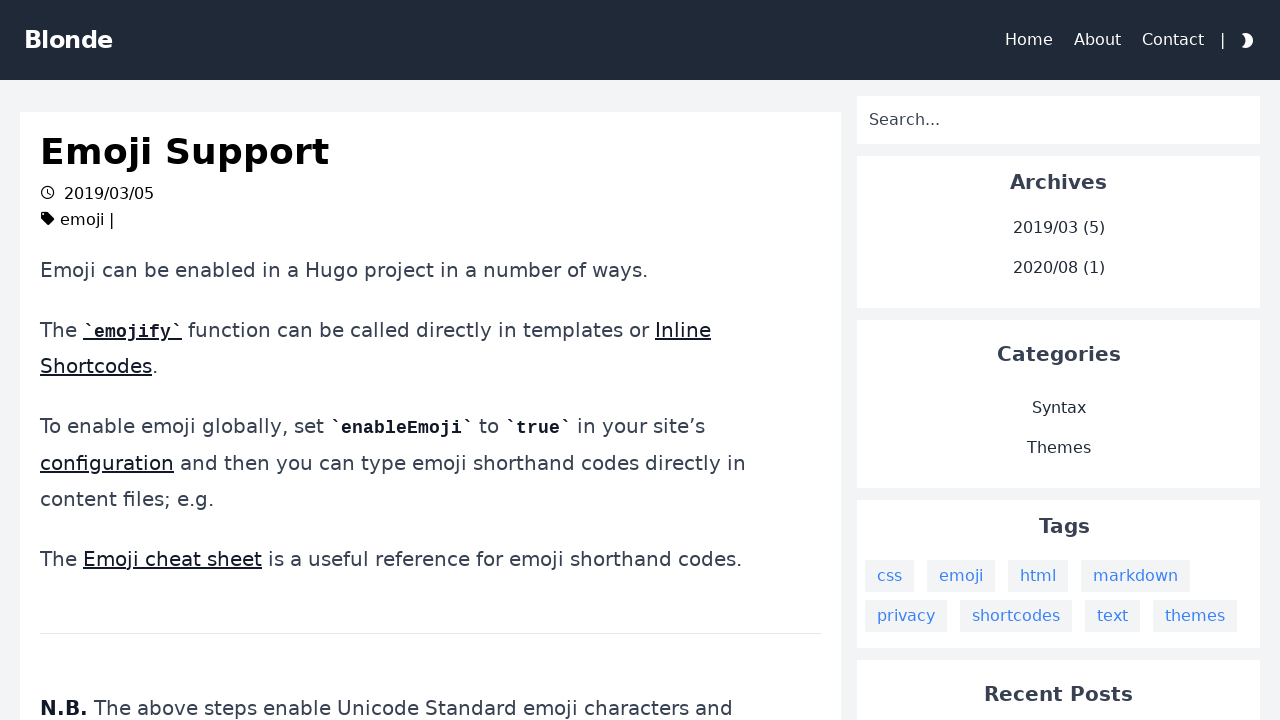

Clicked the next page arrow button to navigate to the next blog post at (733, 484) on .icon-keyboard_arrow_right
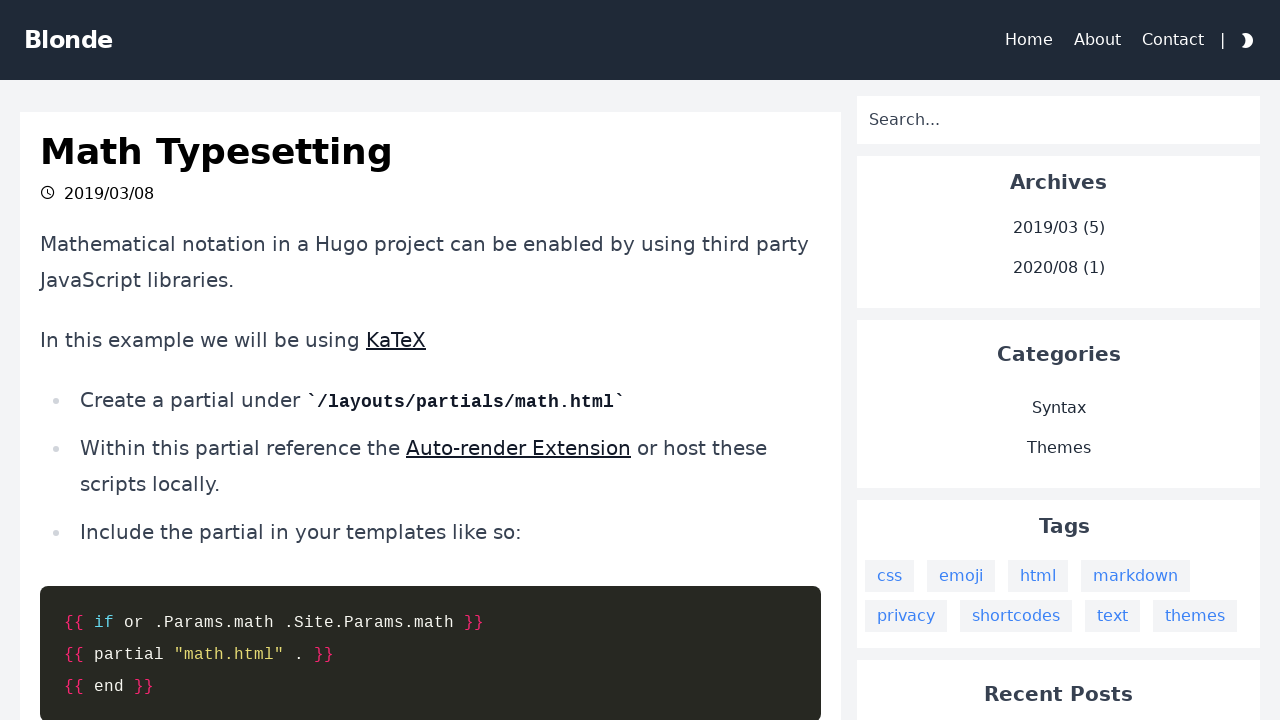

Verified navigation to subsequent blog post page
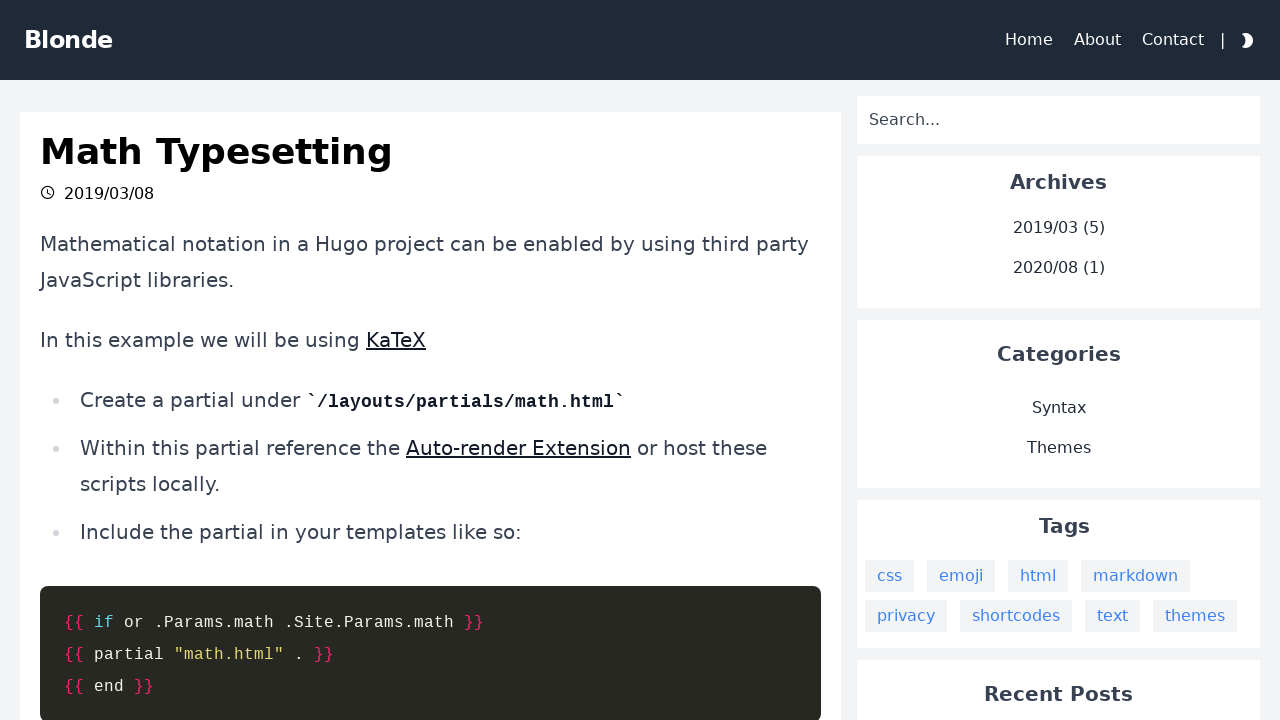

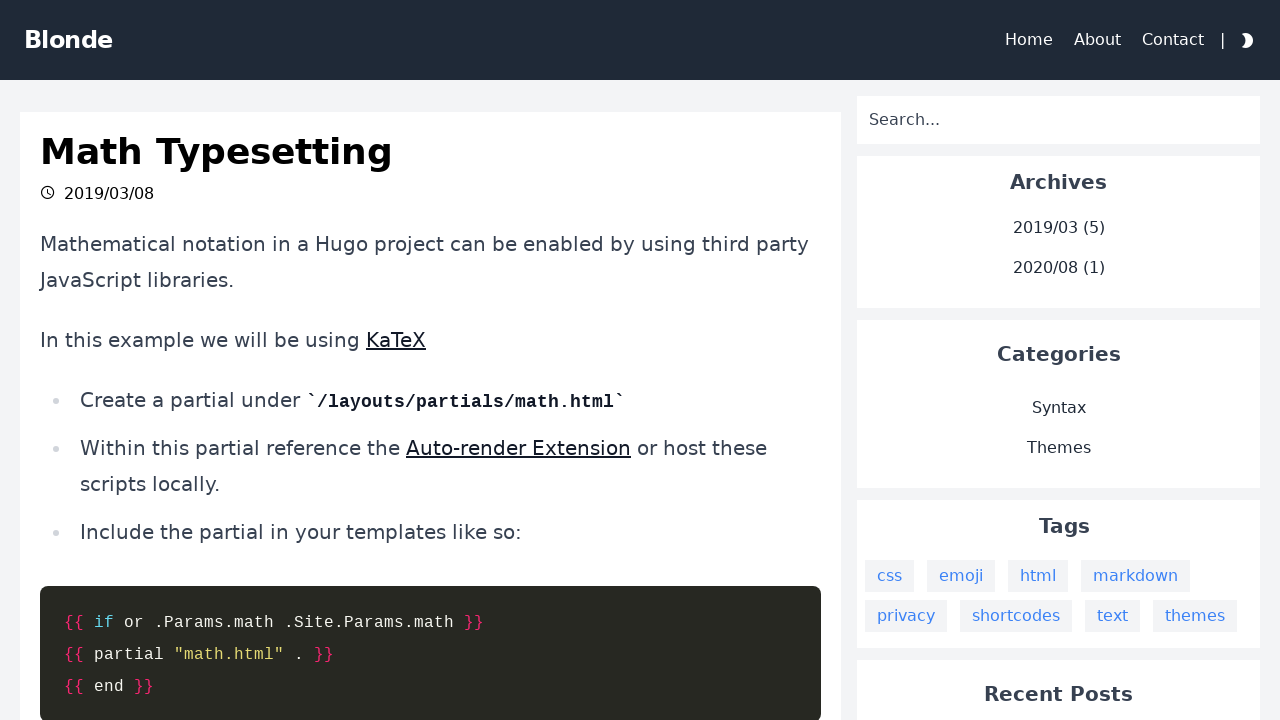